Navigates to Zameen.com real estate website, refreshes the page, and clicks on the "Rent" button to switch from the default property listing view to rental listings.

Starting URL: https://www.zameen.com/

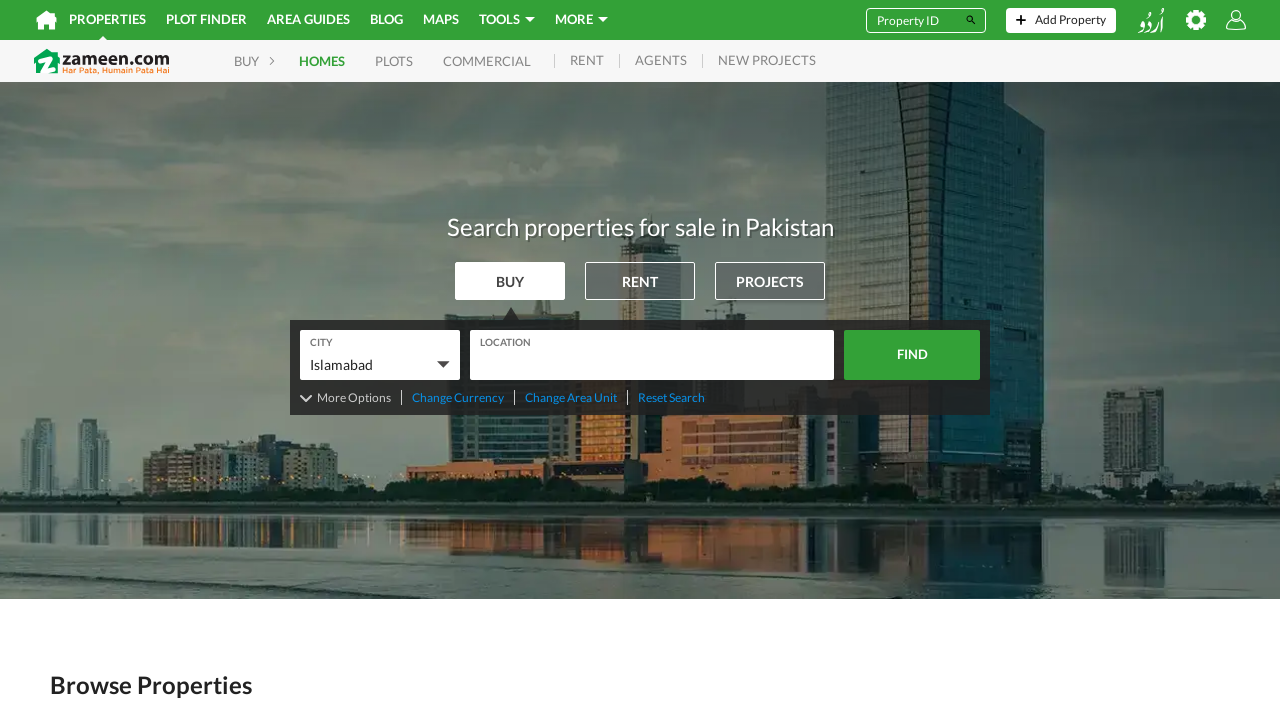

Reloaded Zameen.com homepage
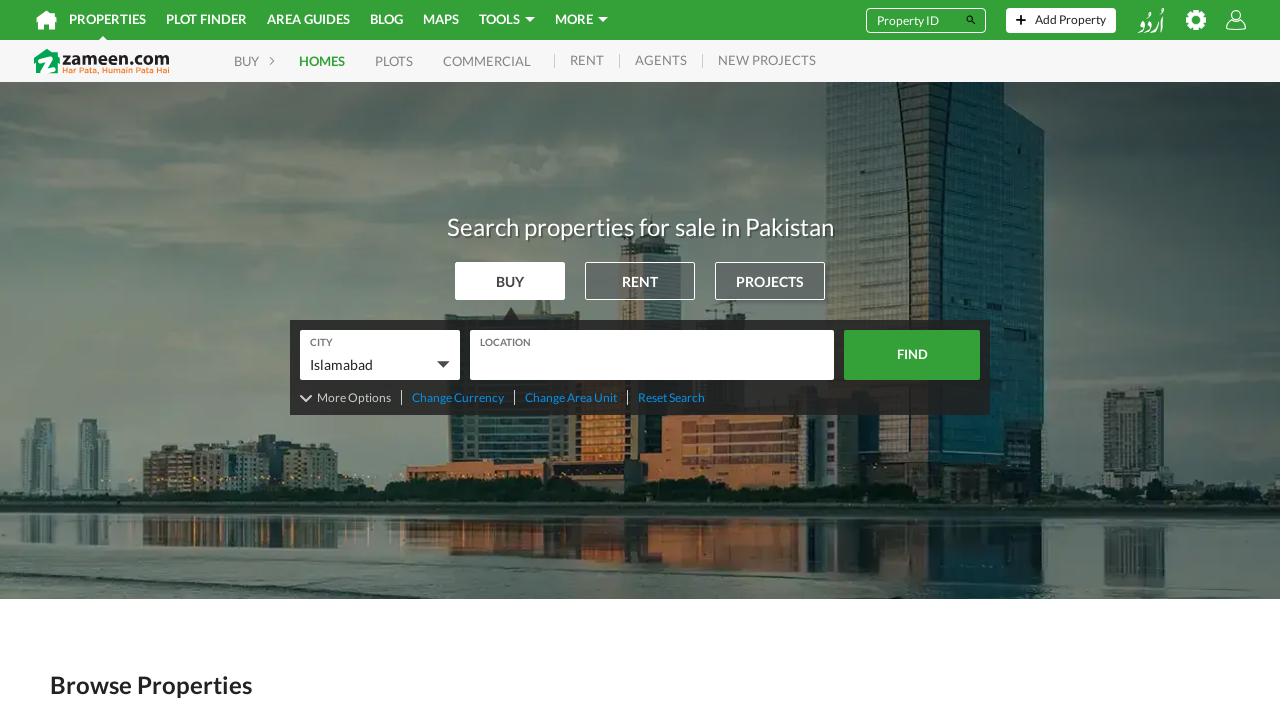

Page DOM content loaded
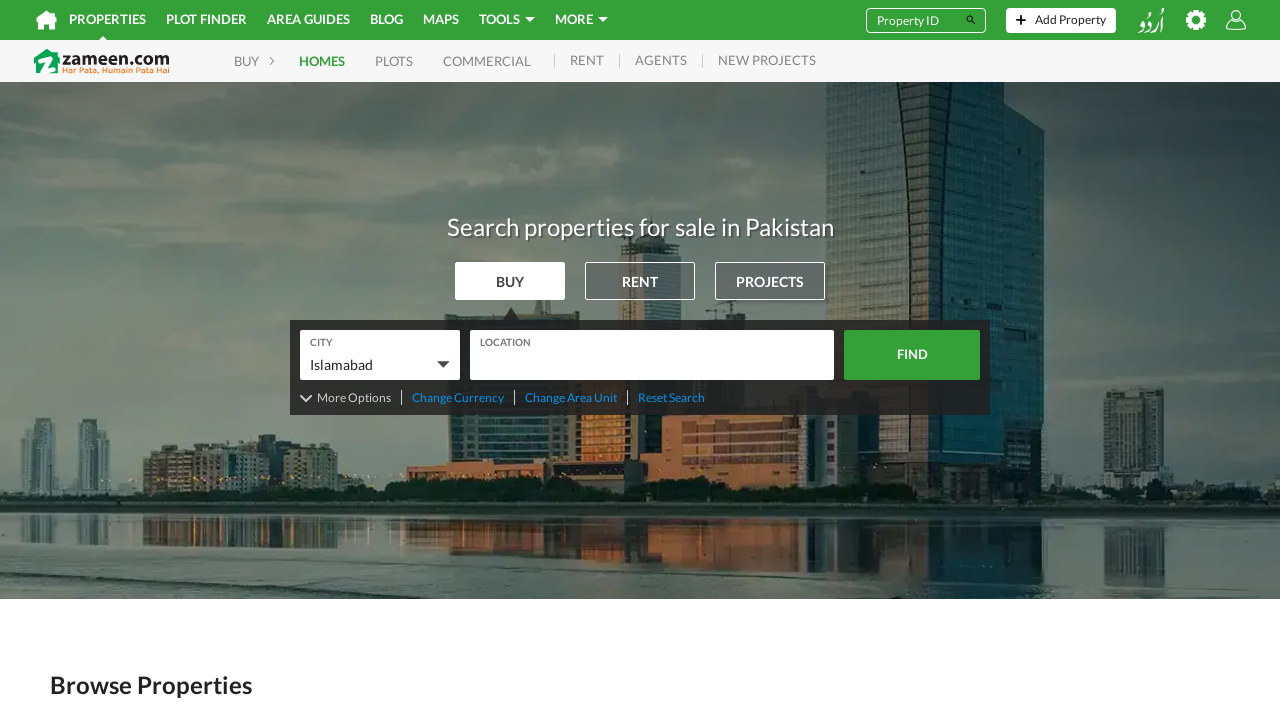

Clicked Rent button to switch to rental listings at (640, 281) on xpath=//*[@id="body-wrapper"]/header/div[6]/div/div[2]/div[1]/div/button[2]
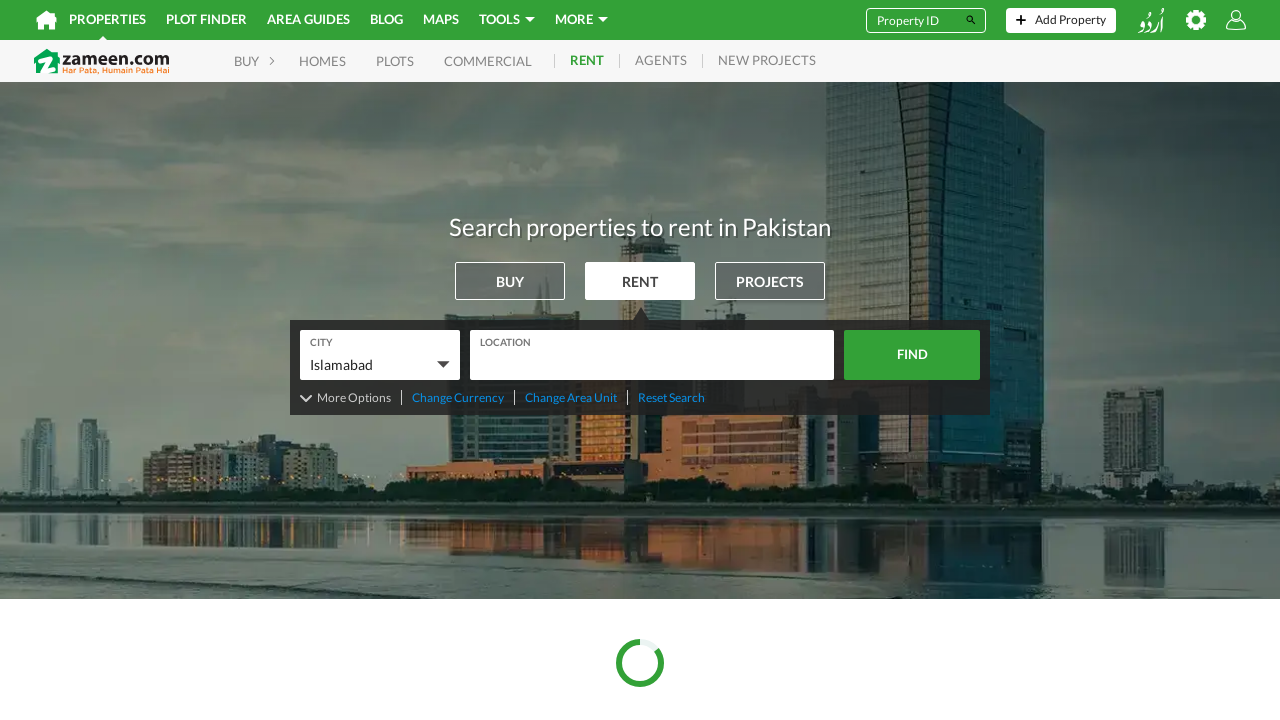

Waited for page to update after clicking Rent button
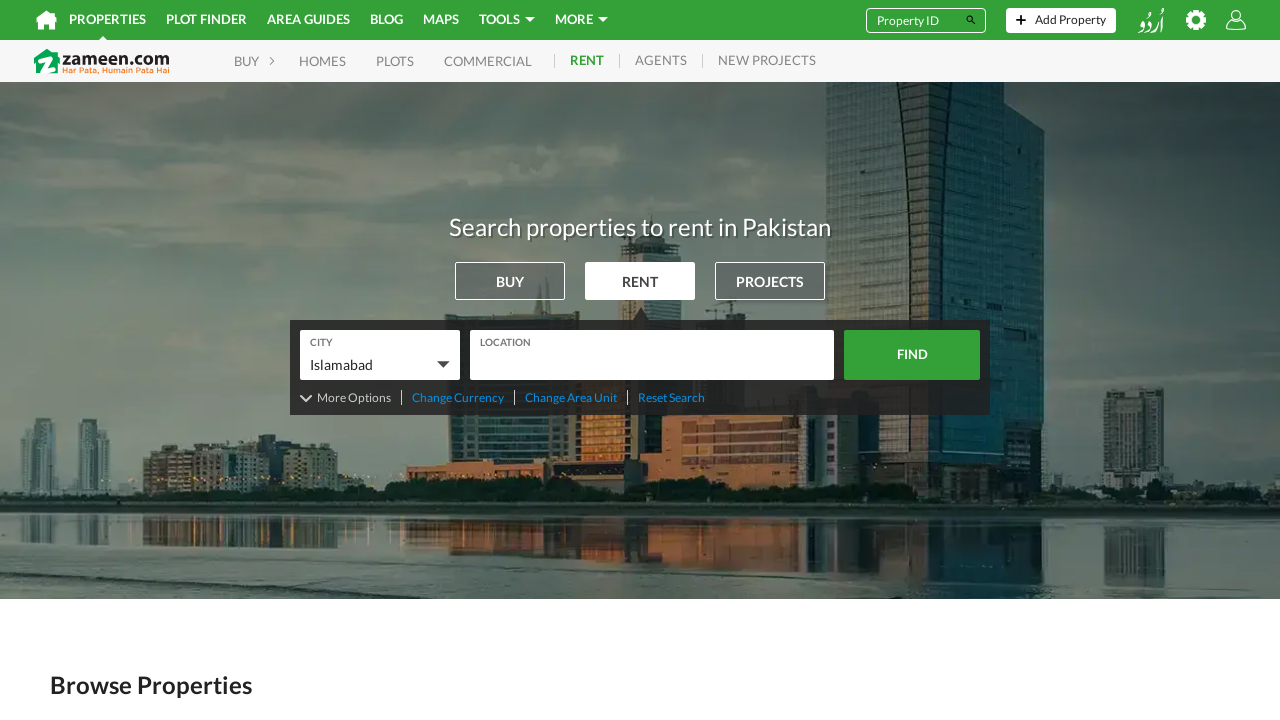

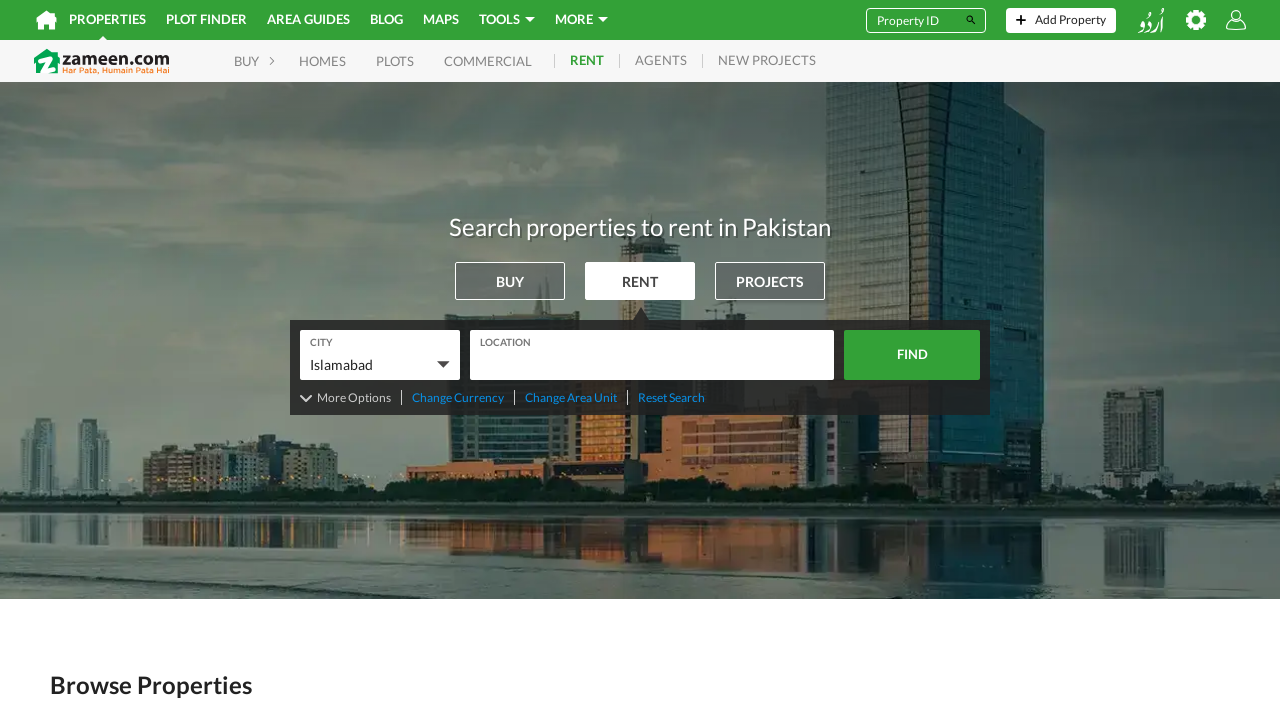